Clicks on the Product menu link on the Automation Exercise website and verifies navigation

Starting URL: https://www.automationexercise.com/

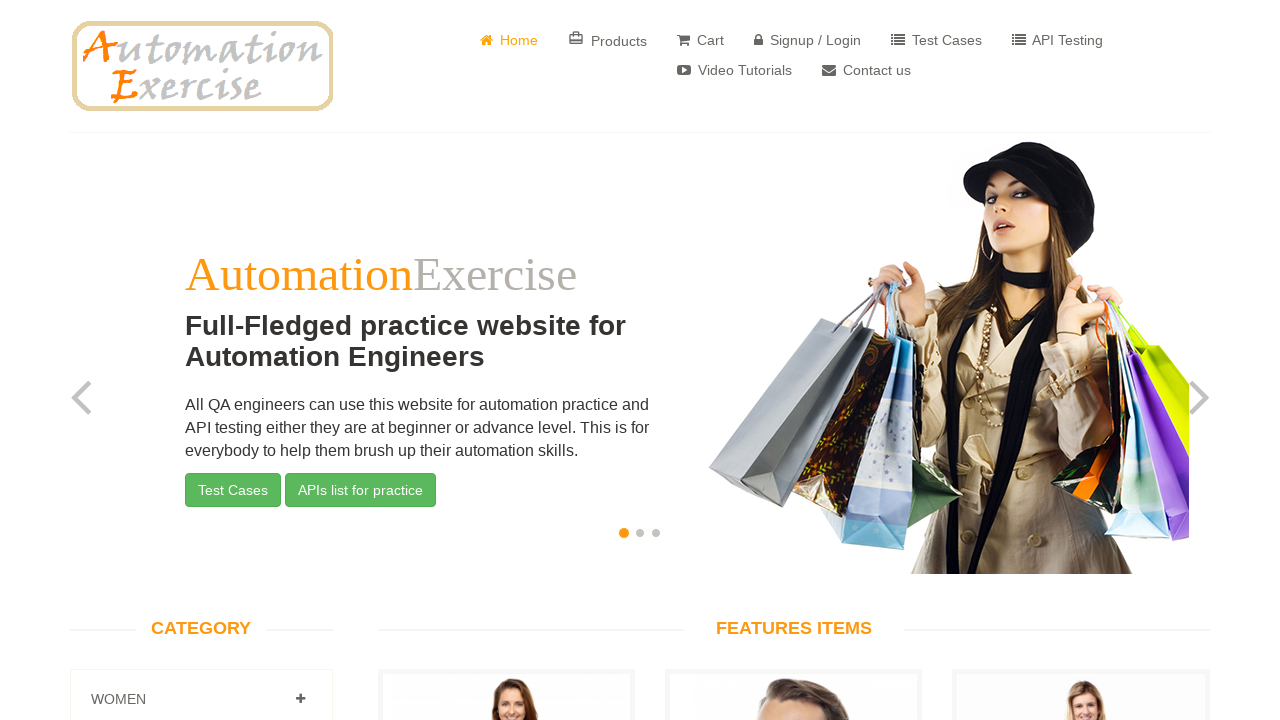

Clicked on the Products menu link at (608, 40) on a:has-text('Products')
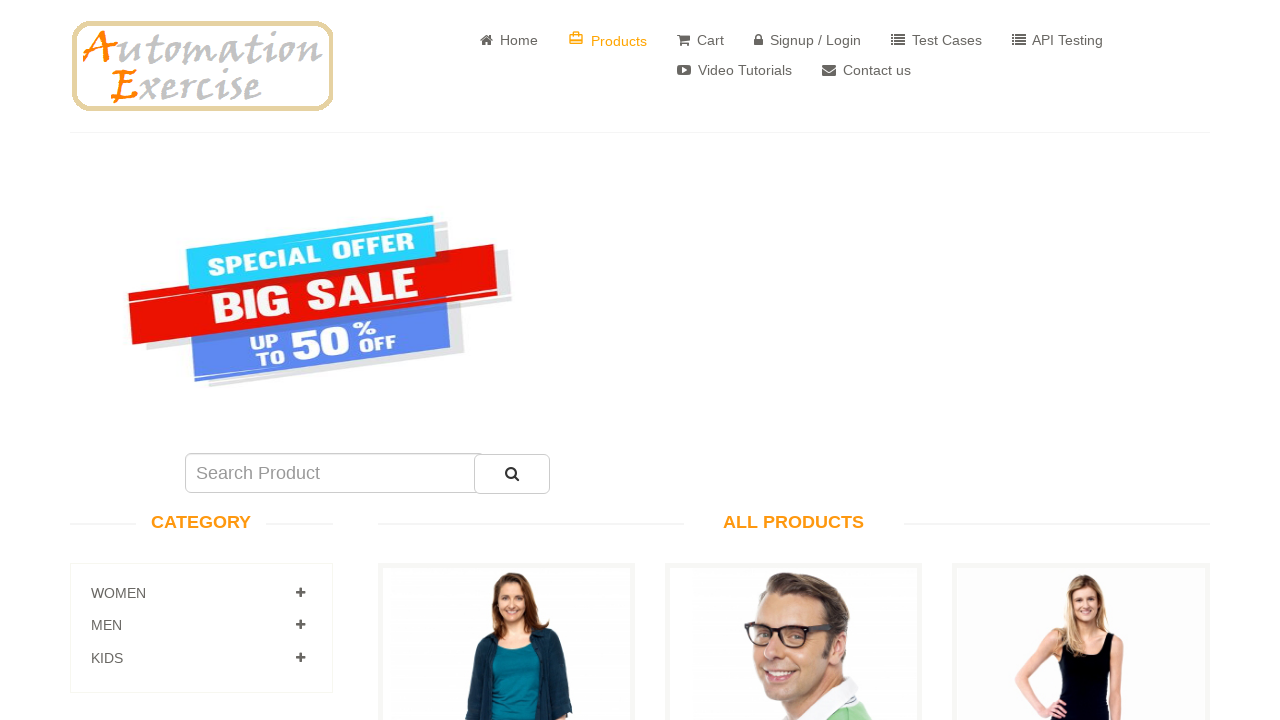

Waited for page to load after Products menu click
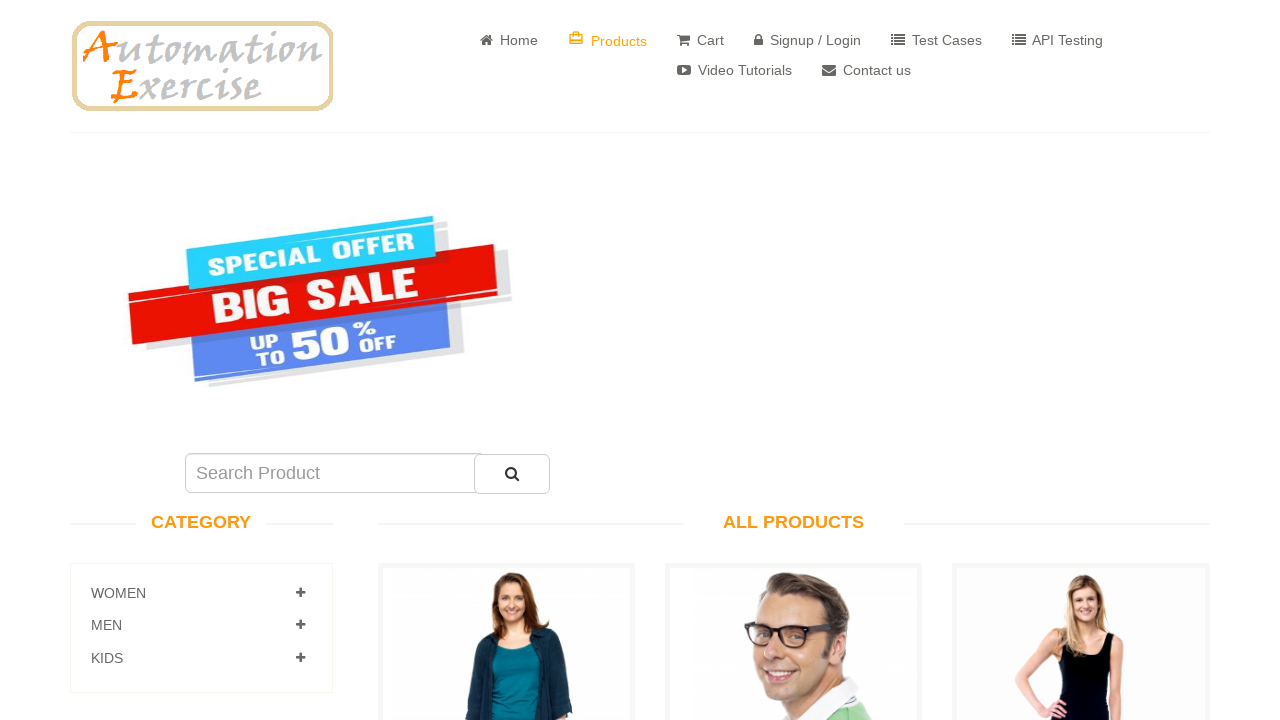

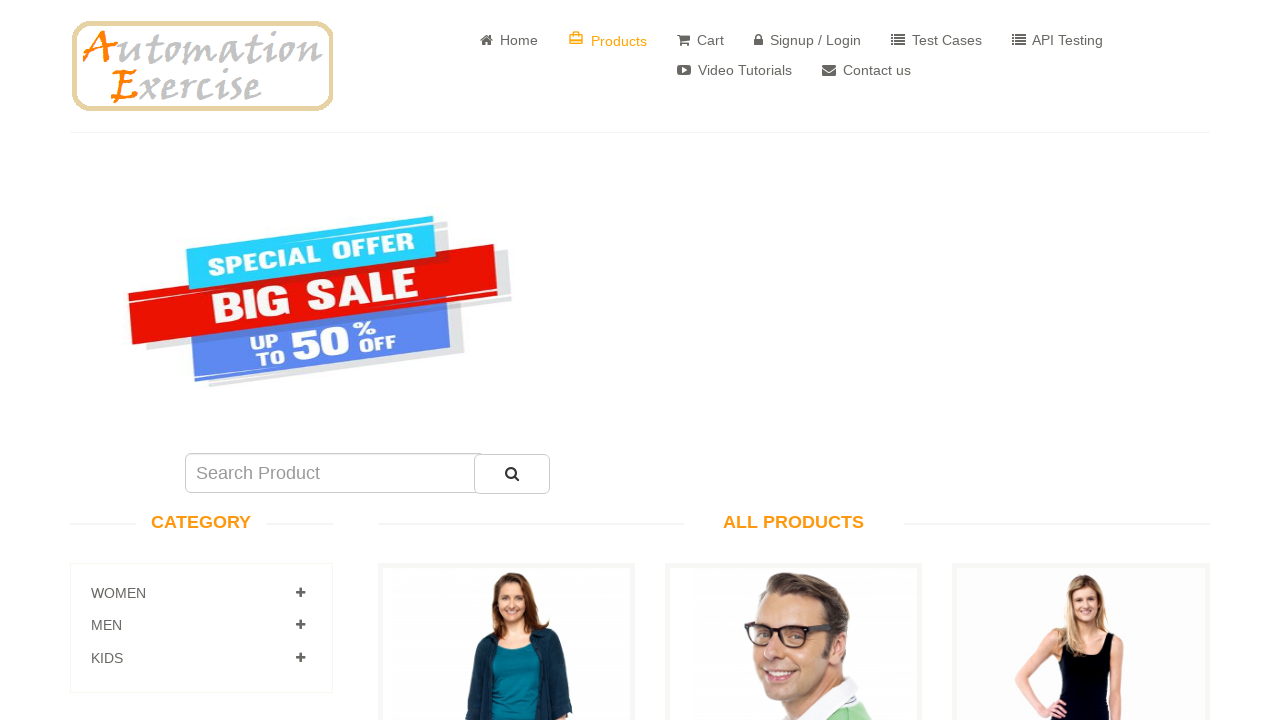